Tests navigation to a new URL using page navigation

Starting URL: https://devqa.io/

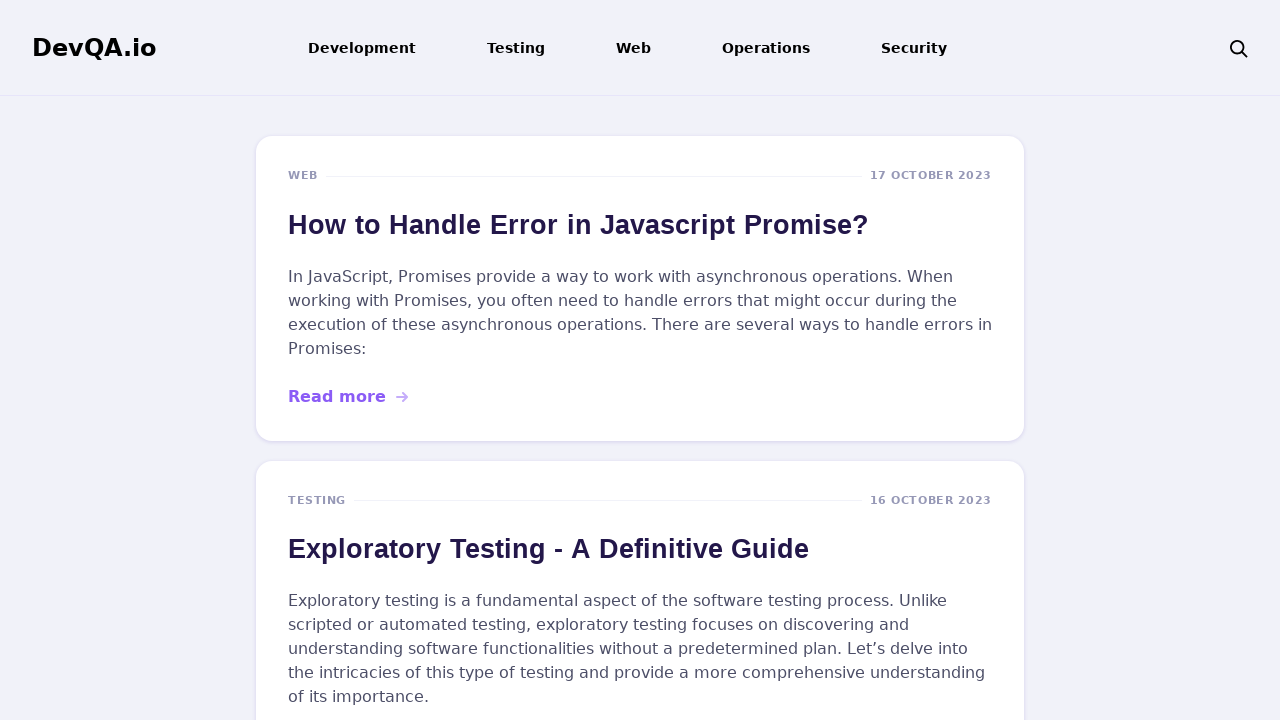

Navigated to https://devqa.io/tag/qa/
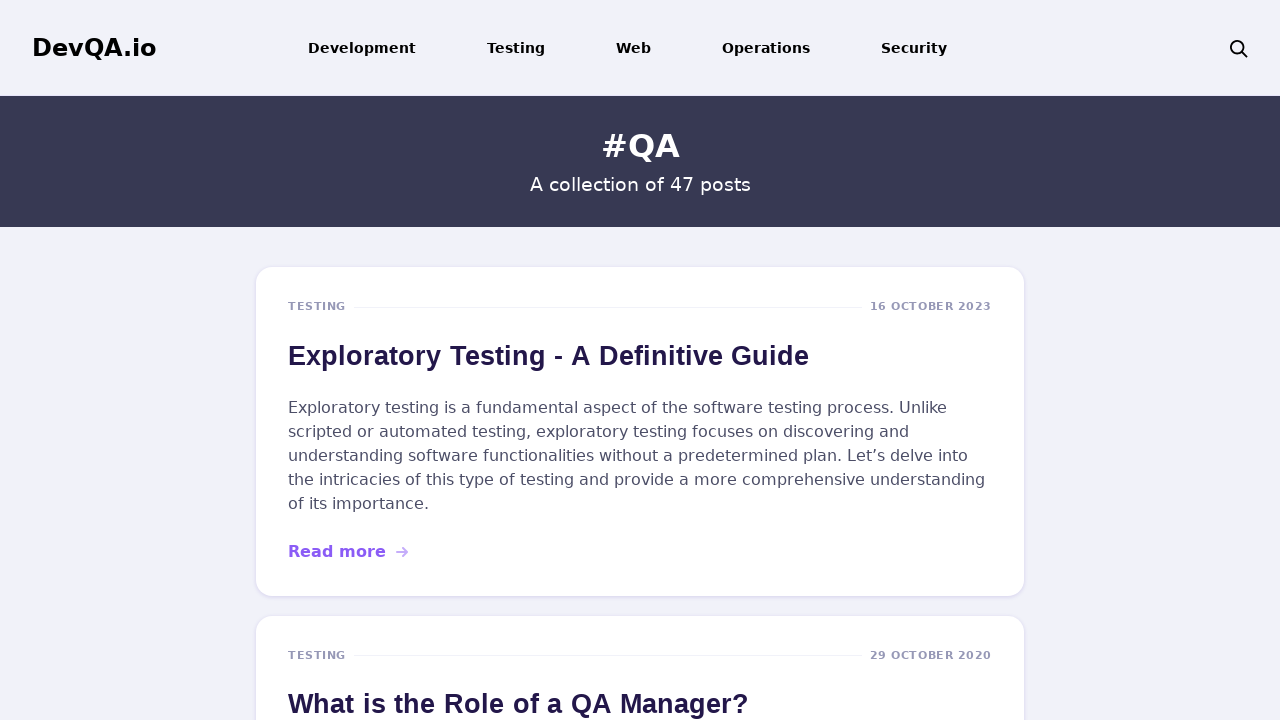

Waited for page to reach networkidle state
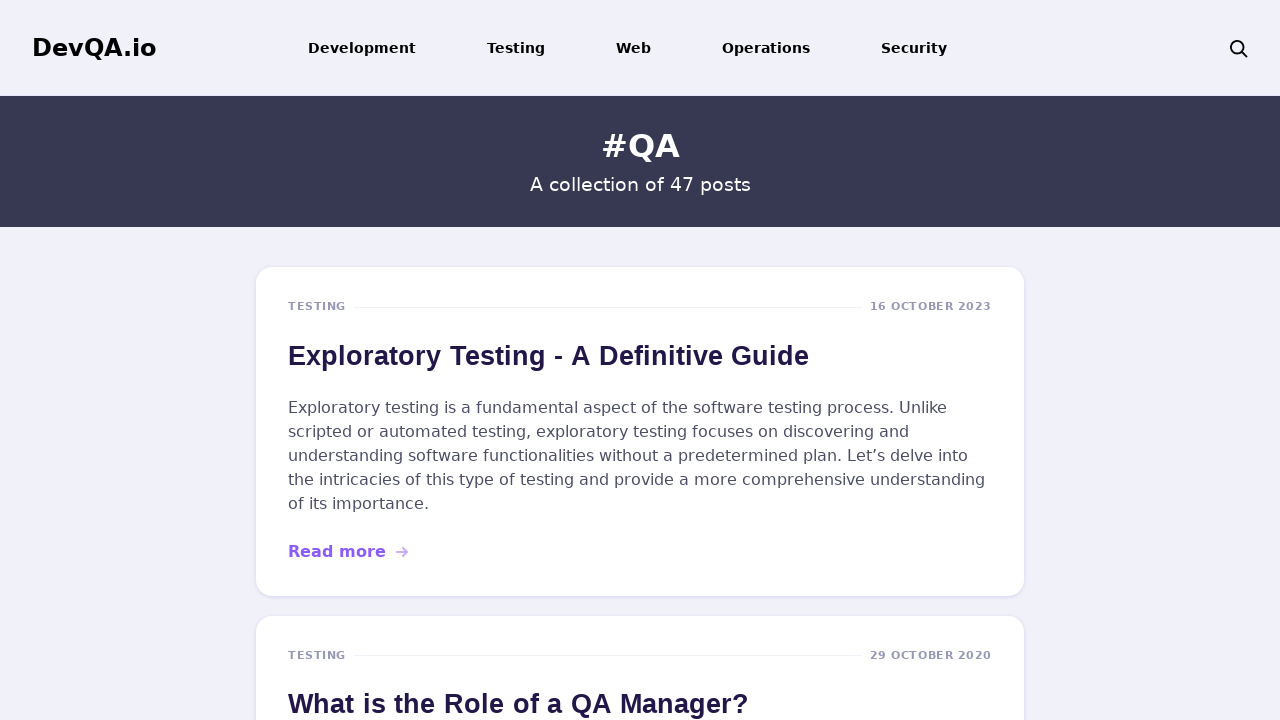

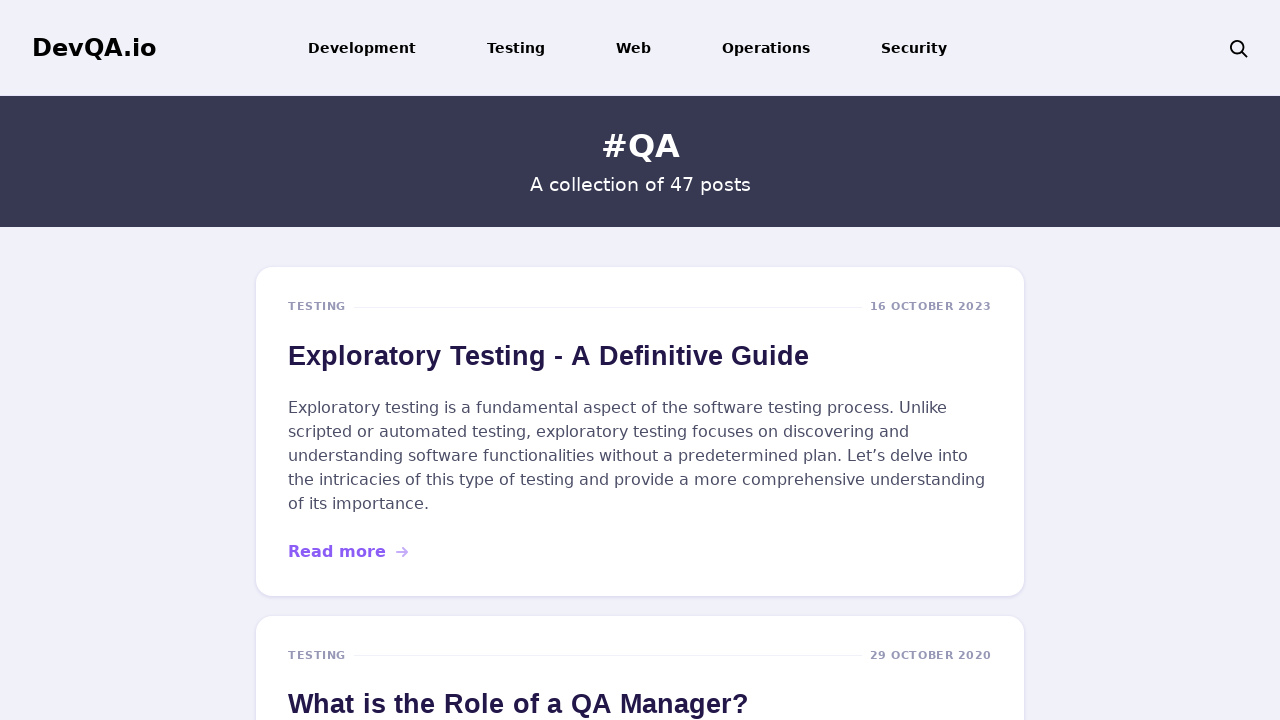